Tests dropdown selection functionality by calculating the sum of two numbers displayed on the page and selecting the corresponding value from a dropdown menu

Starting URL: http://suninjuly.github.io/selects2.html

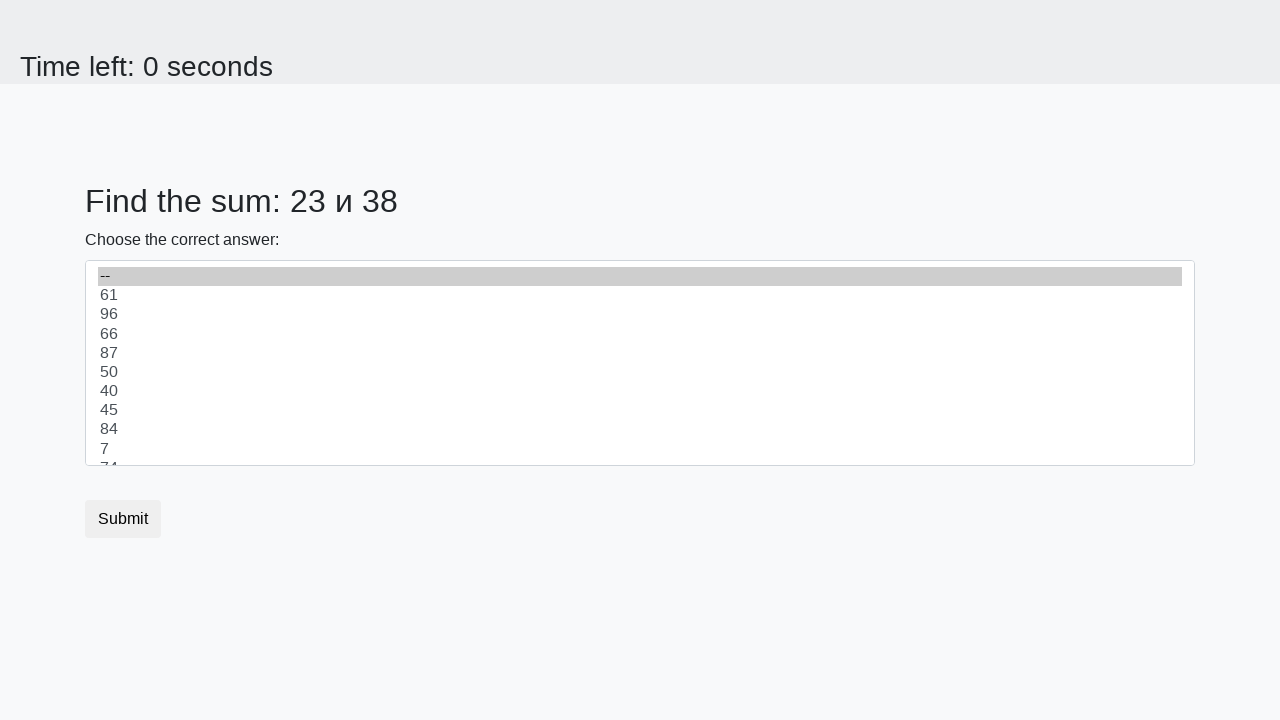

Retrieved first number from span#num1
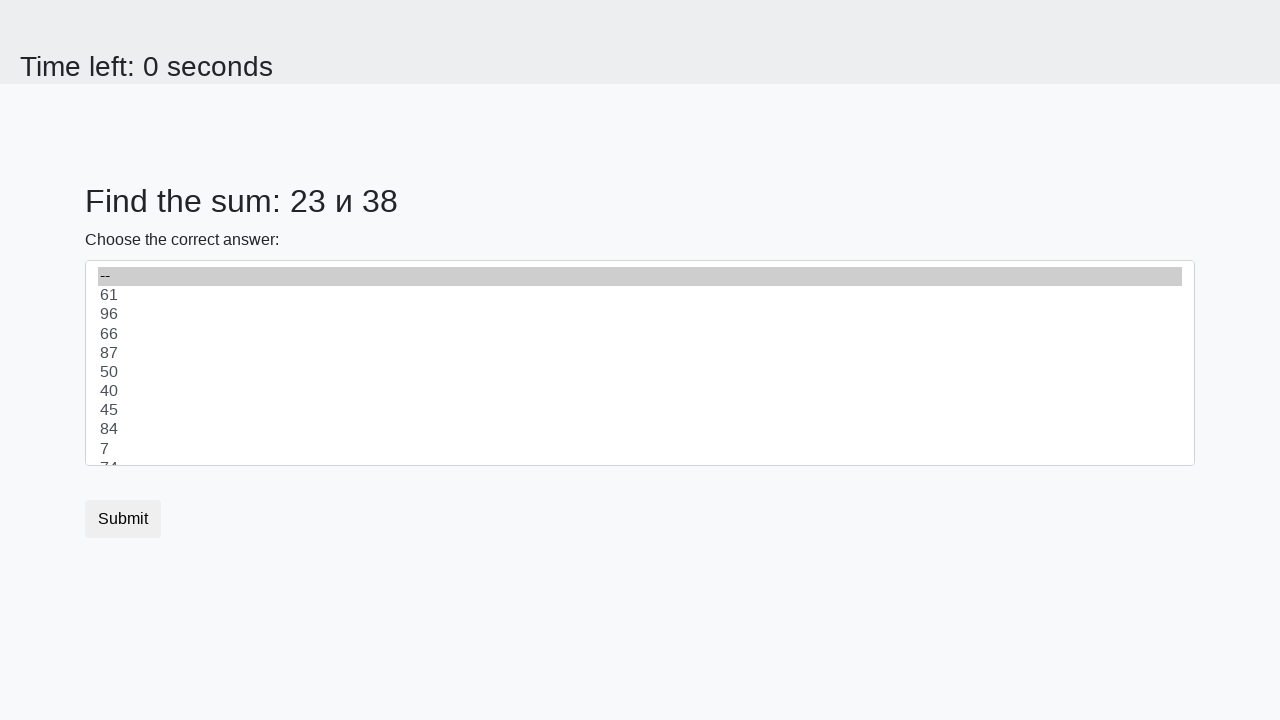

Retrieved second number from span#num2
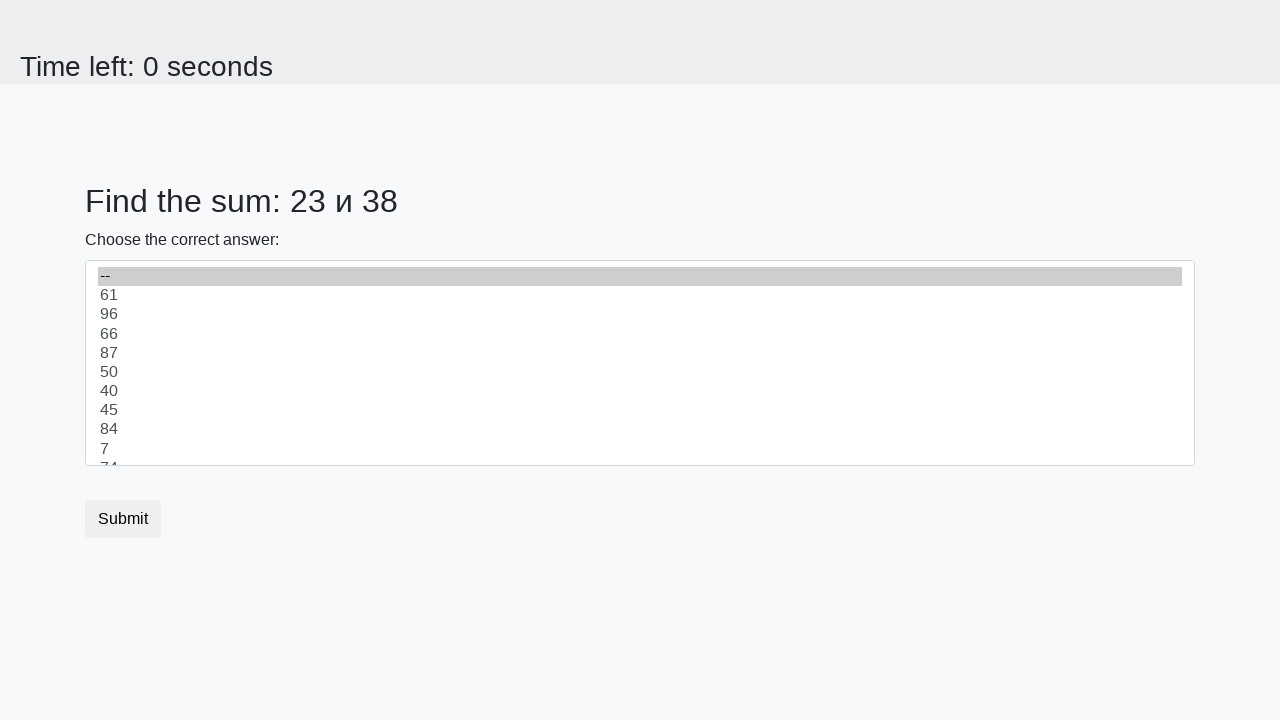

Calculated sum of 23 + 38 = 61
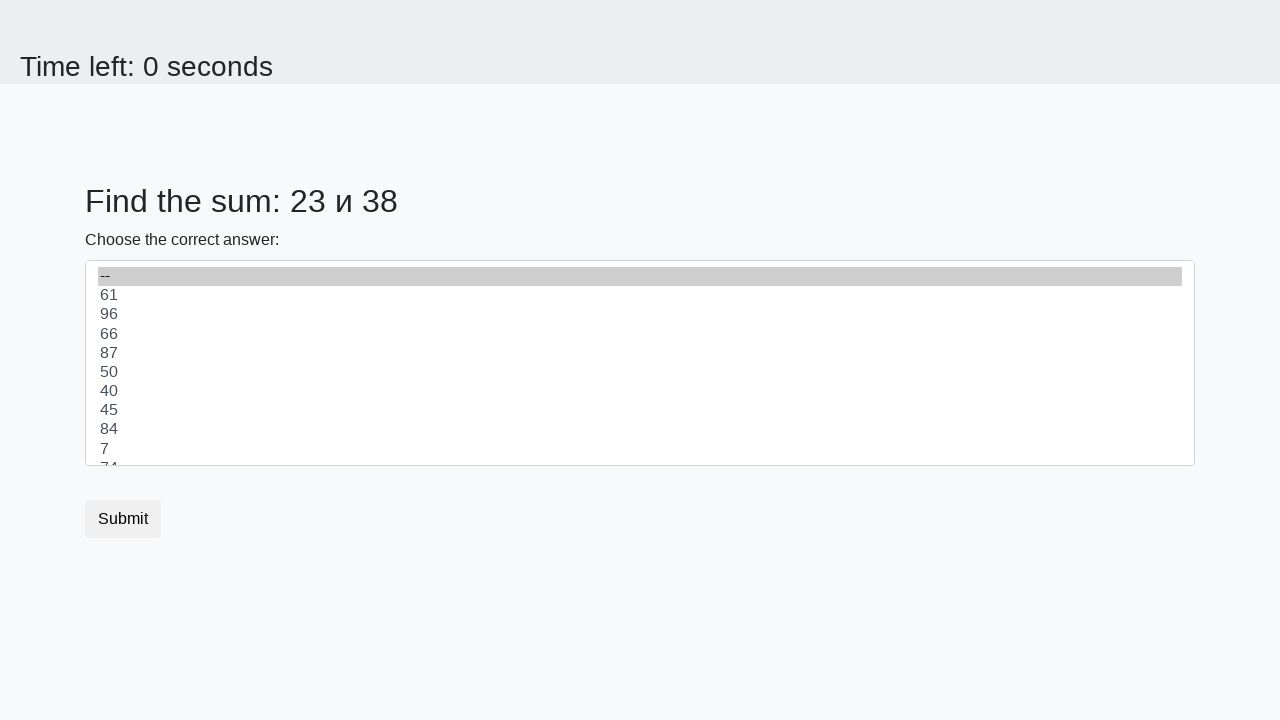

Selected value 61 from dropdown menu on select
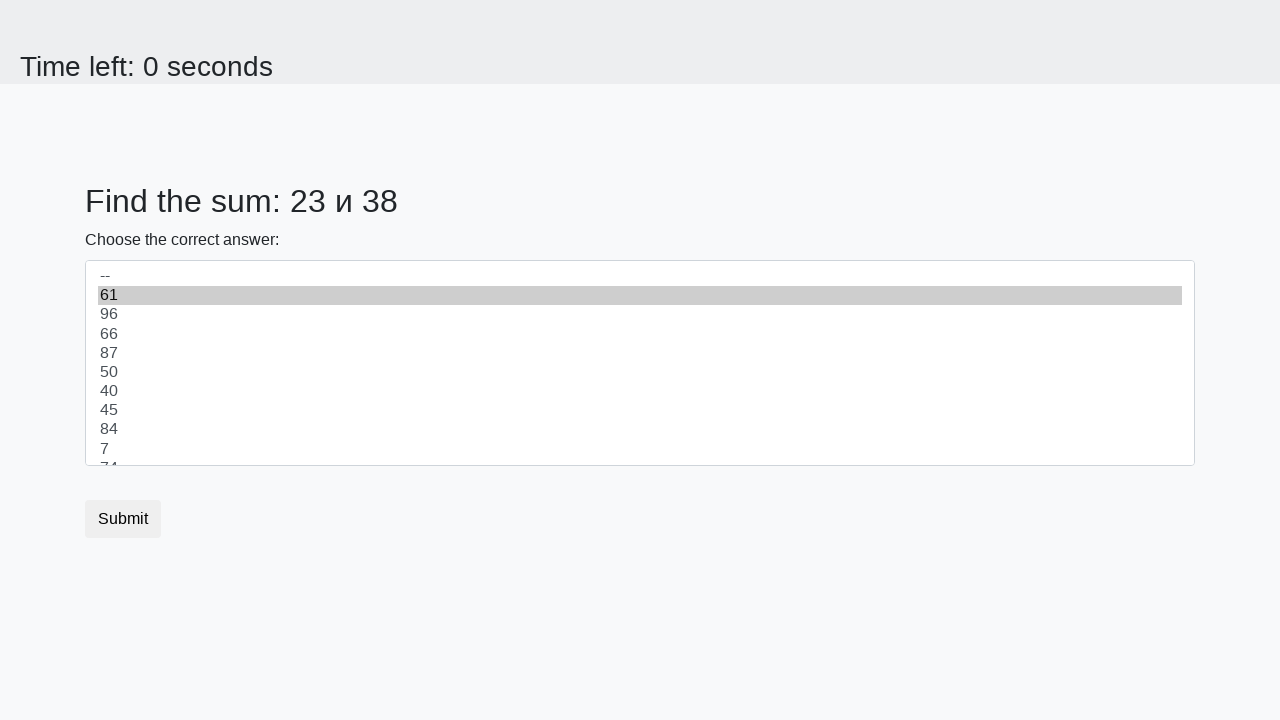

Clicked Submit button at (123, 519) on button.btn.btn-default:has-text("Submit")
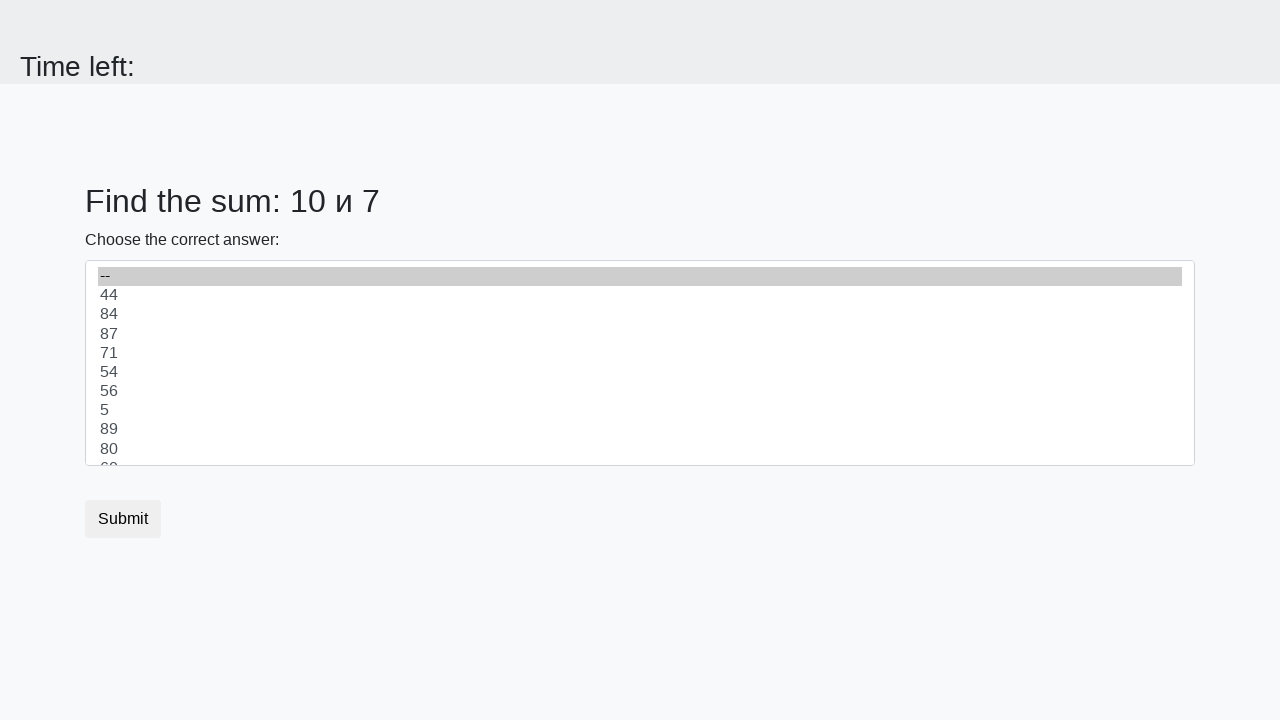

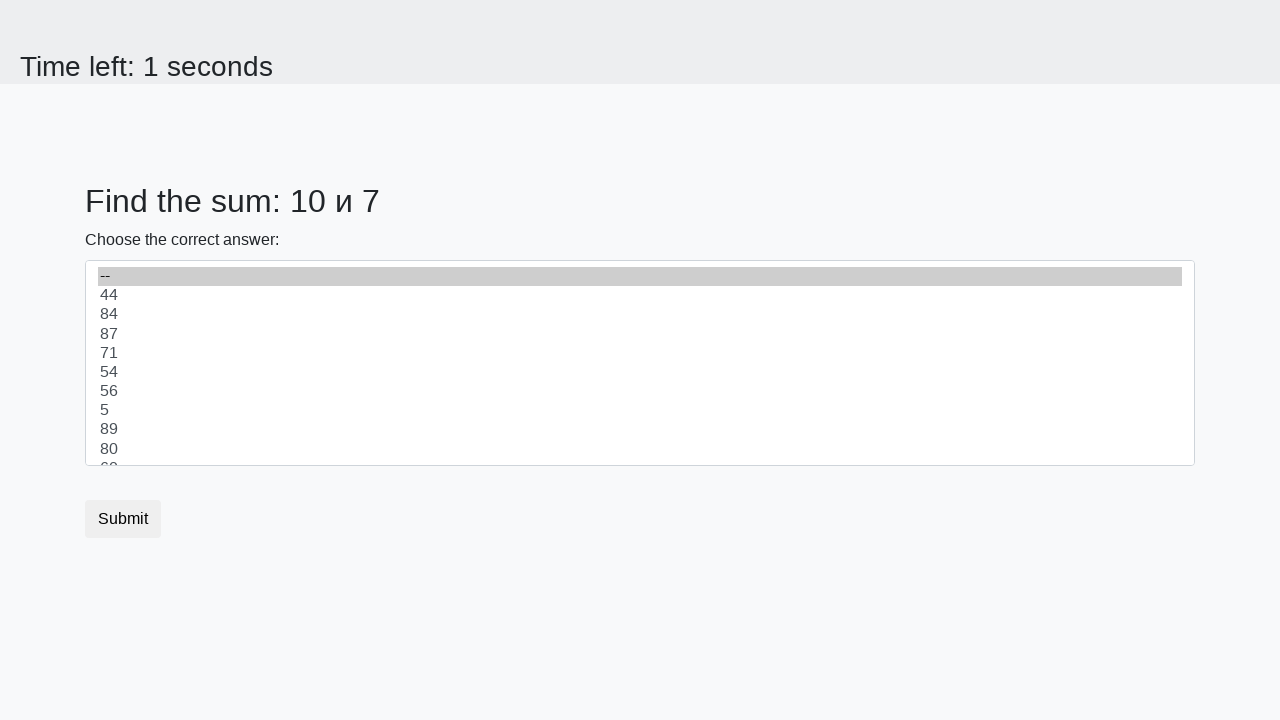